Tests explicit wait functionality by clicking start button and waiting for loading indicator to disappear with 10 second timeout

Starting URL: https://automationfc.github.io/dynamic-loading/

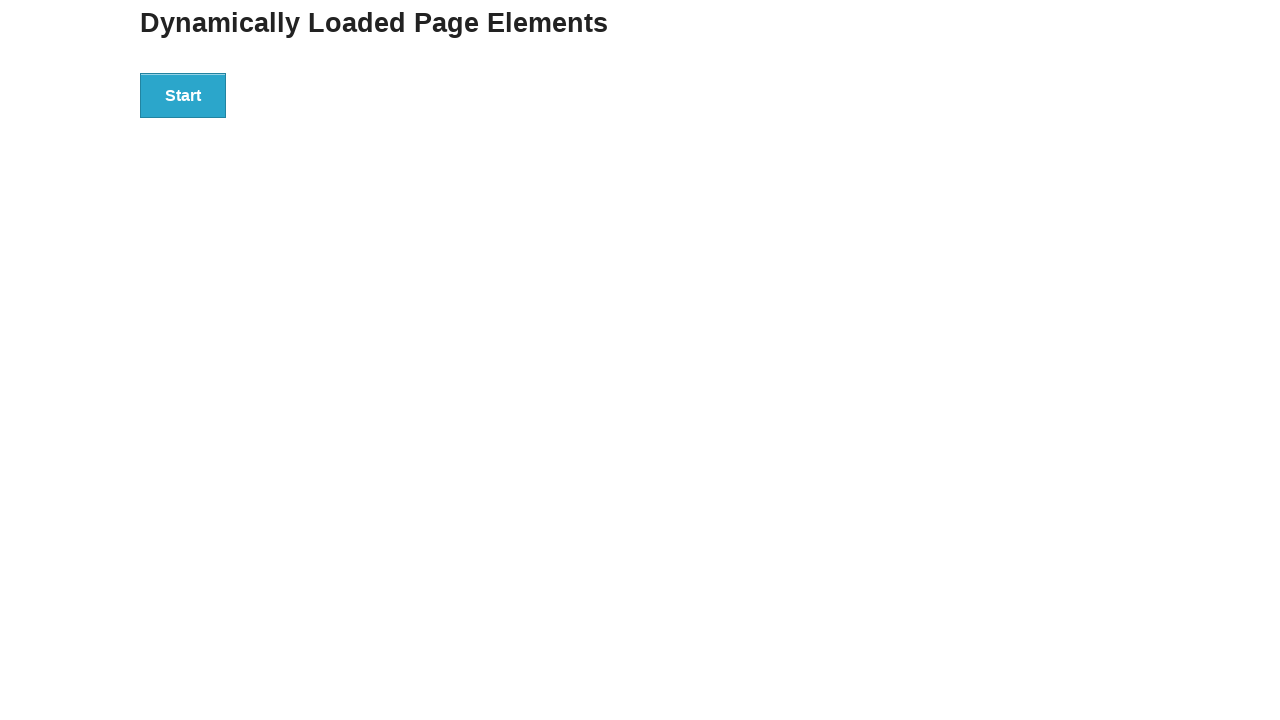

Clicked start button to trigger dynamic loading at (183, 95) on div#start>button
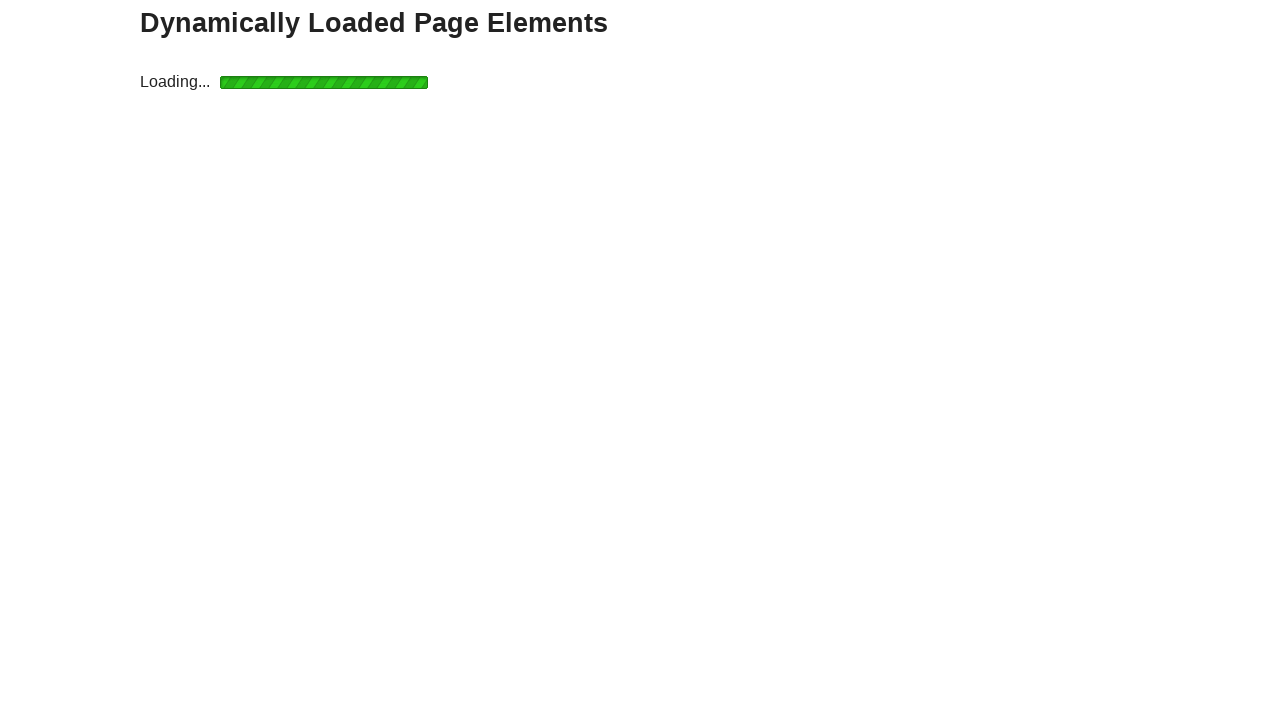

Waited for loading indicator to disappear with 10 second timeout
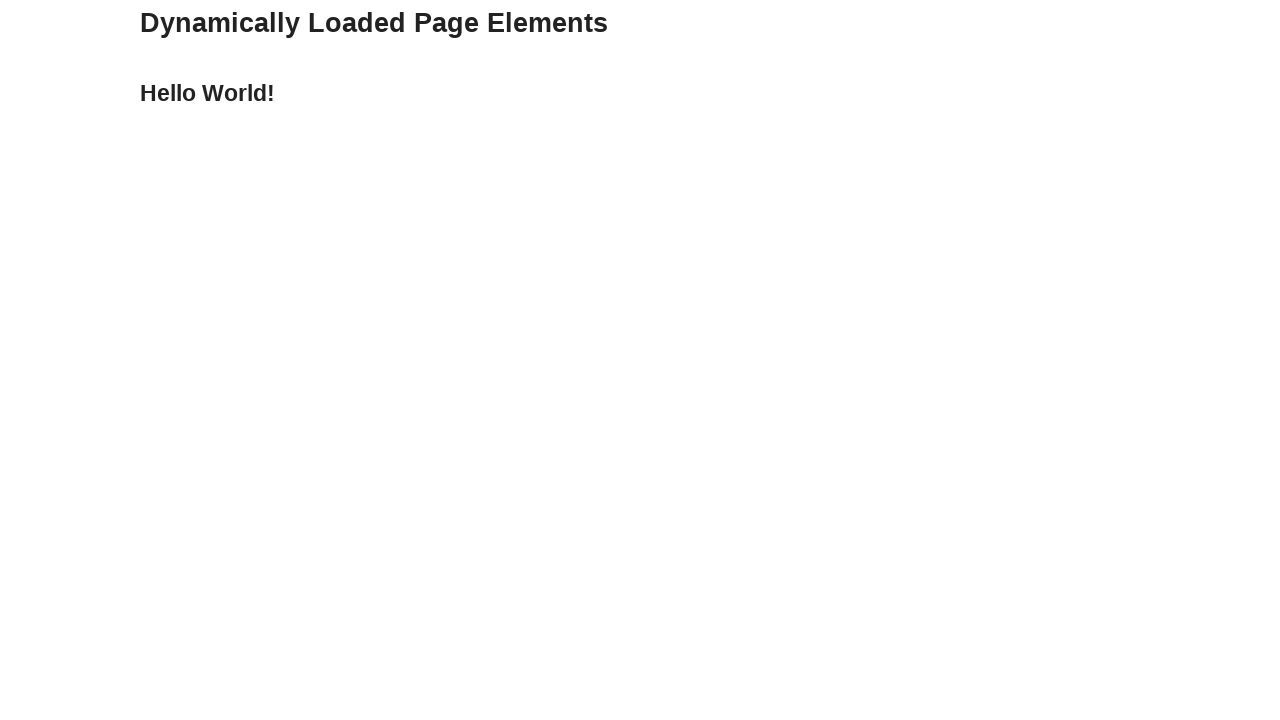

Verified finish text content equals 'Hello World!'
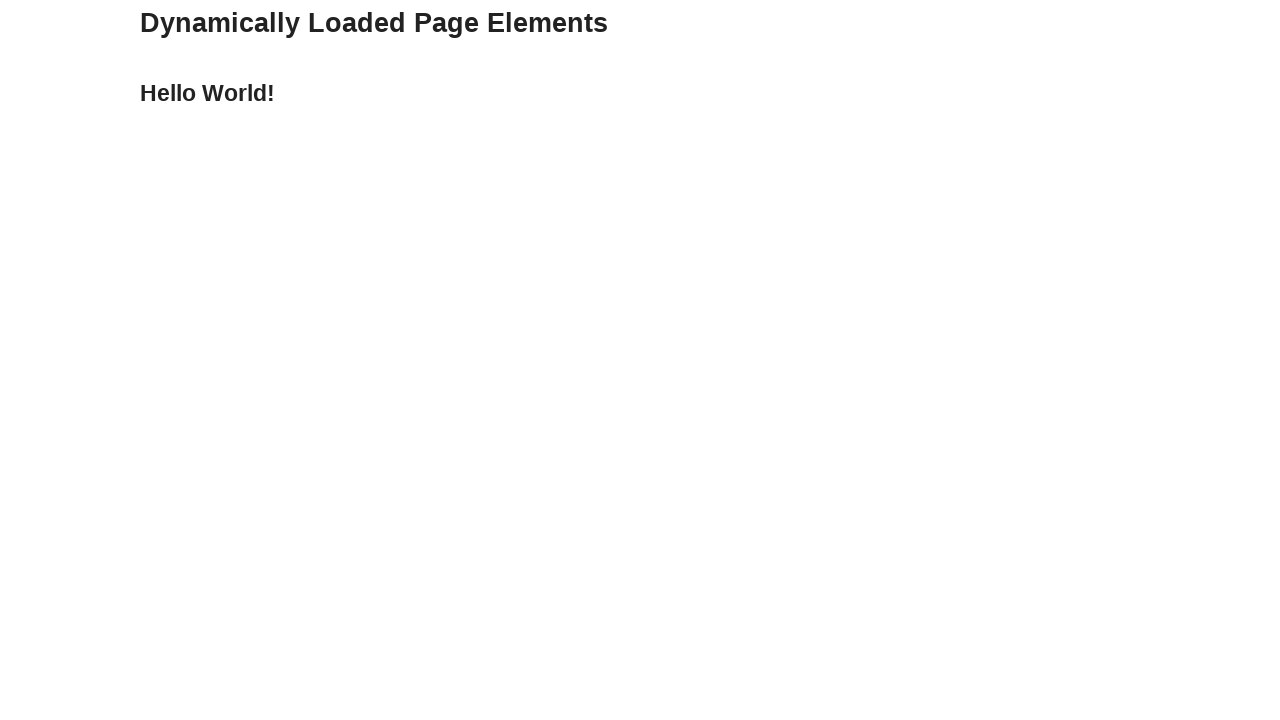

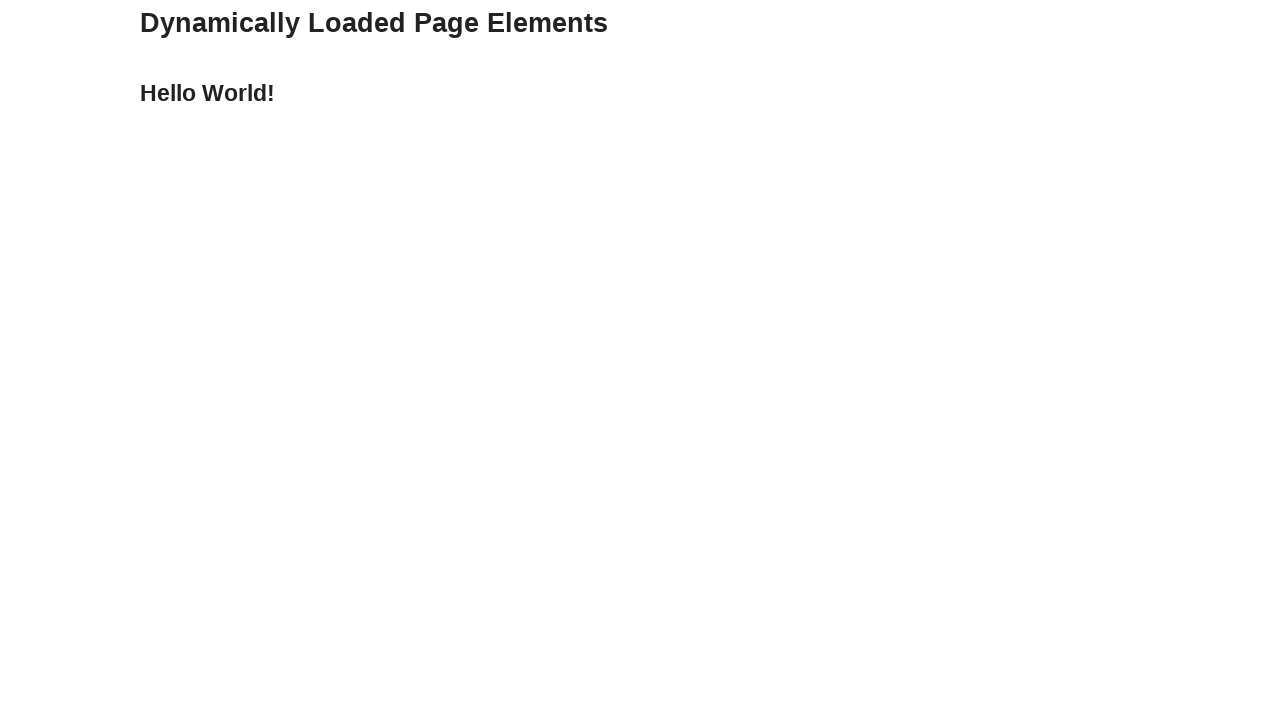